Tests a Selenium waits practice page by clicking a start button, filling a demo registration form with username and password, agreeing to terms, submitting the form, and verifying the success message appears after a loading state.

Starting URL: https://victoretc.github.io/selenium_waits

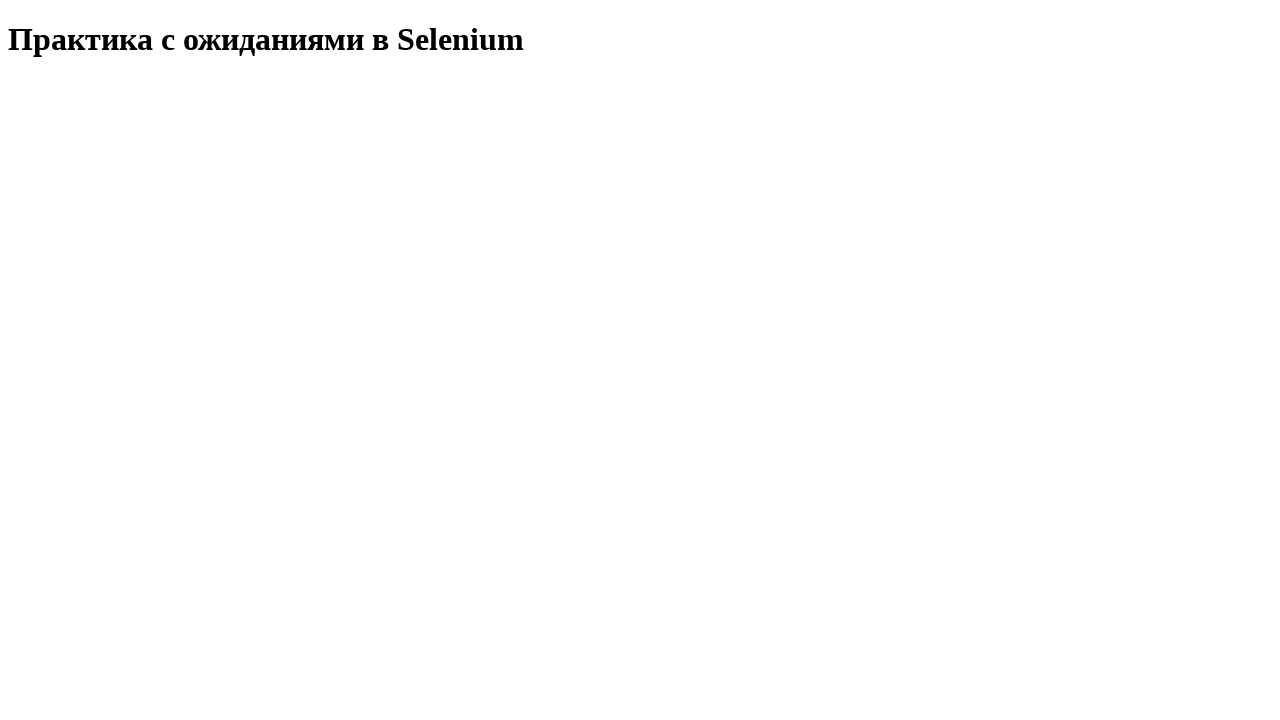

Waited for start test button to become visible
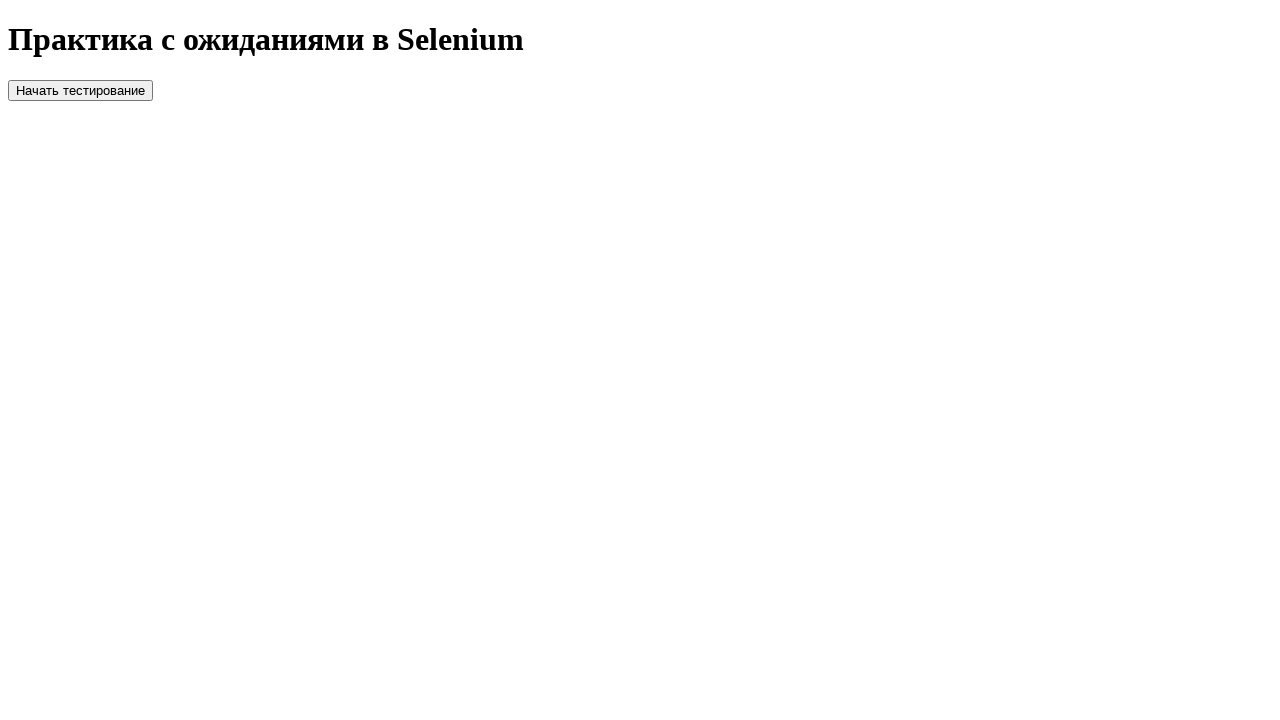

Verified start test button text content
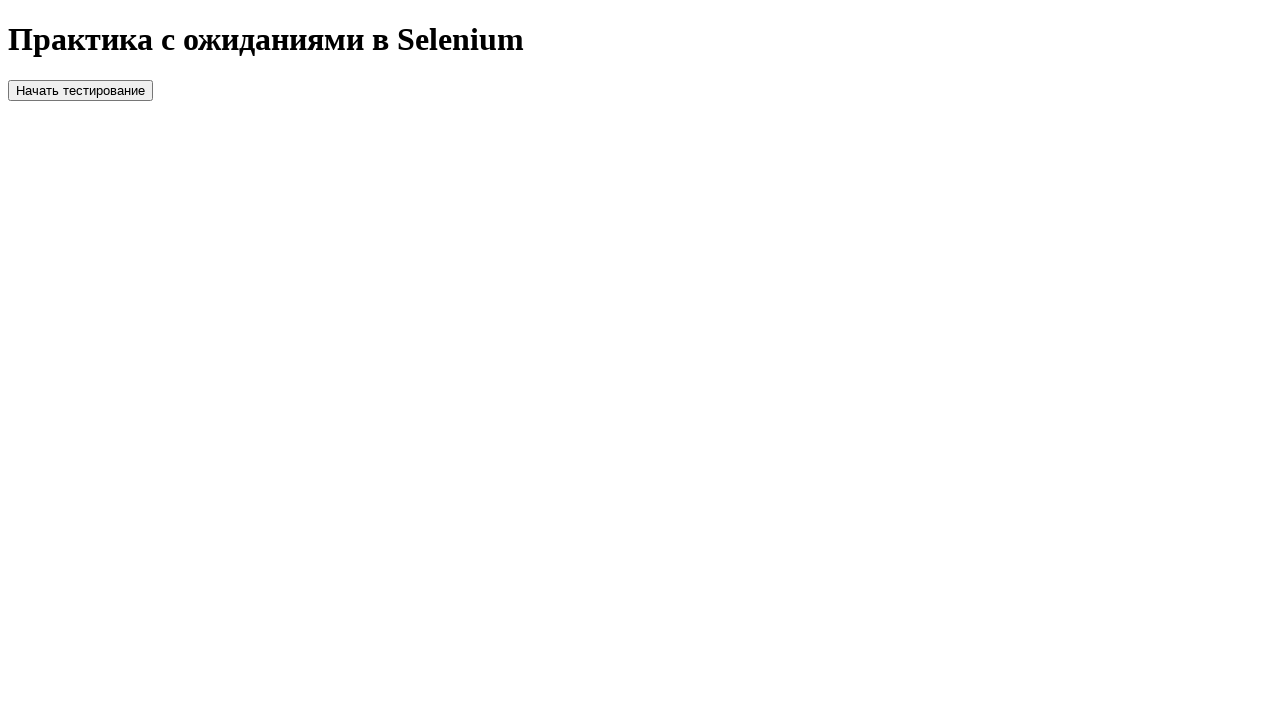

Clicked start test button at (80, 90) on #startTest
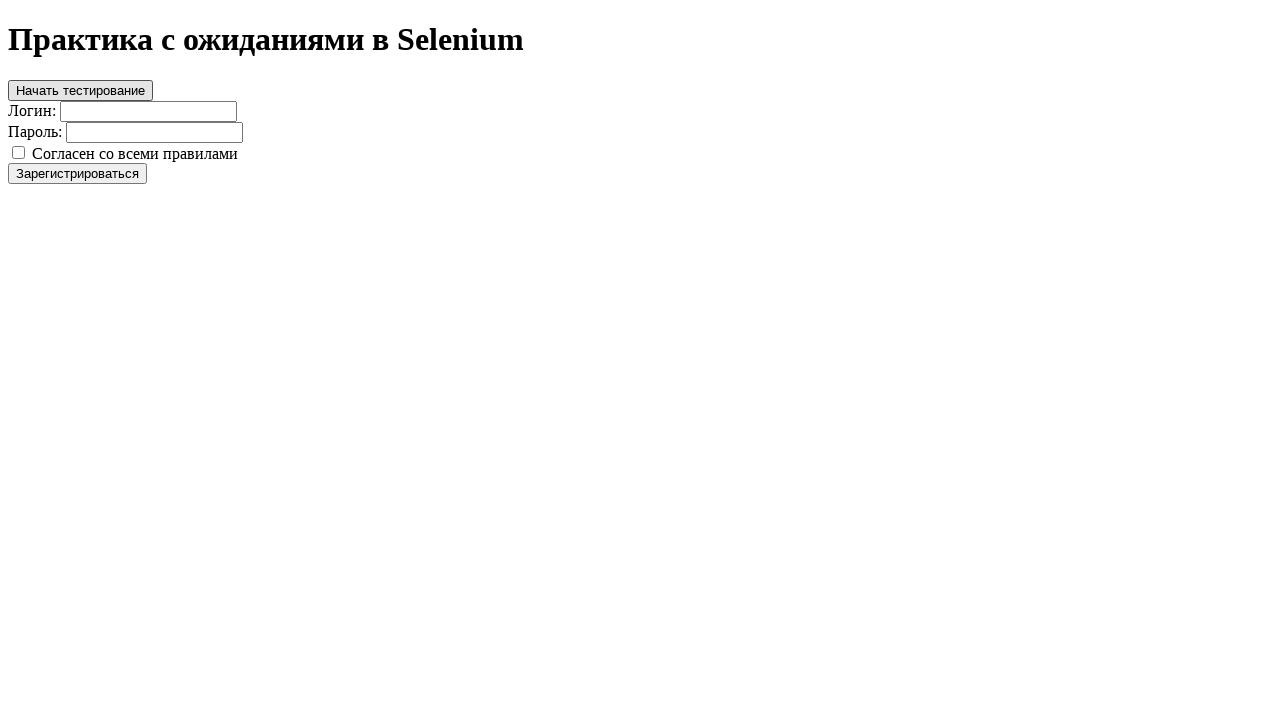

Retrieved page title text
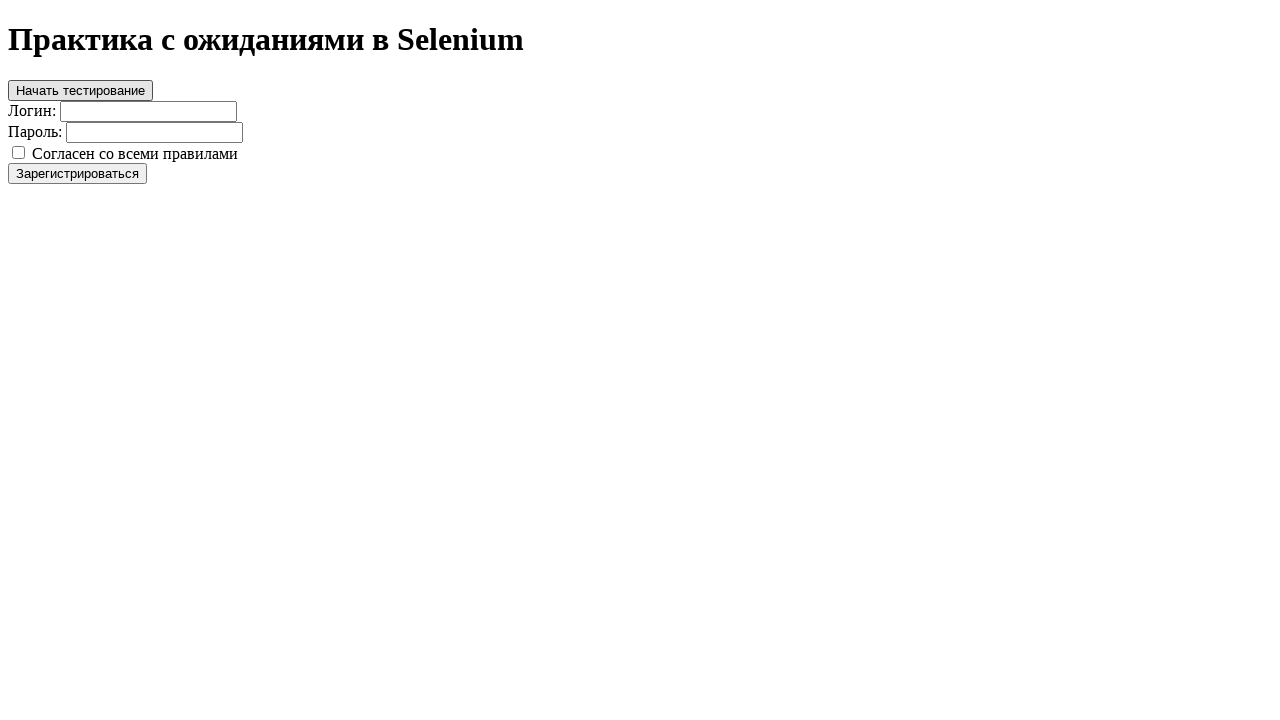

Verified page title matches expected text
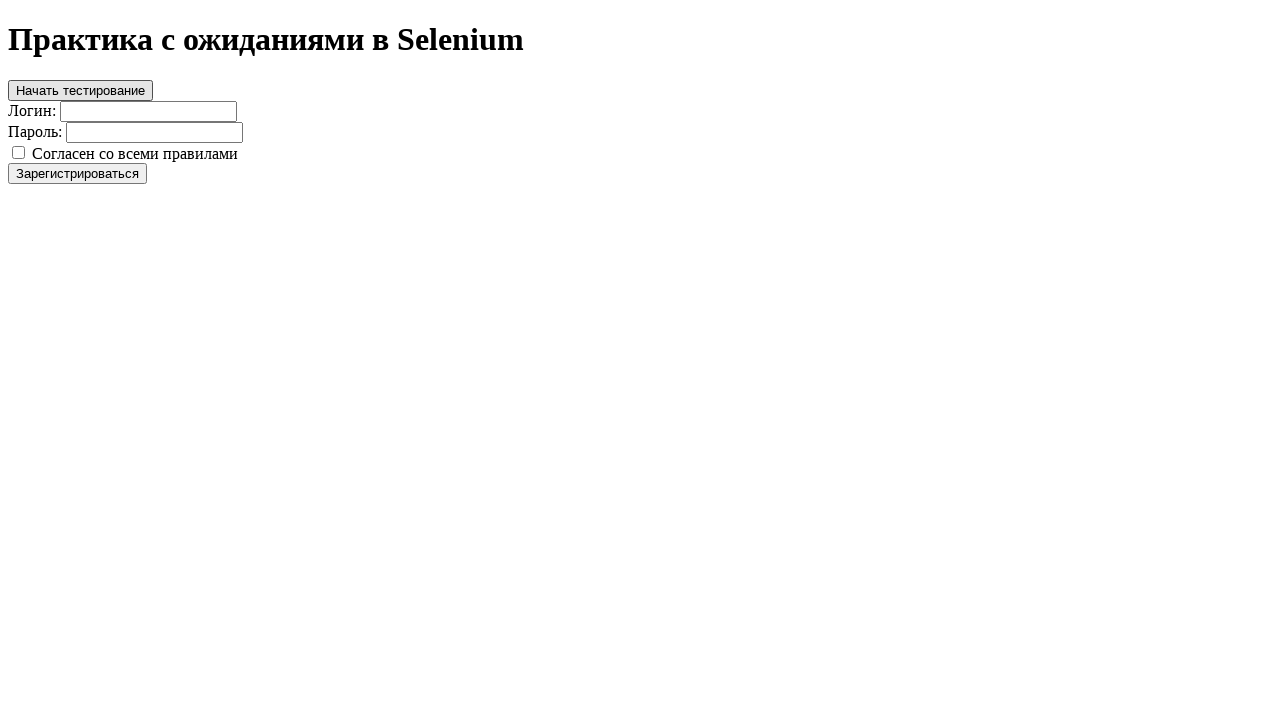

Filled login field with 'user' on #login
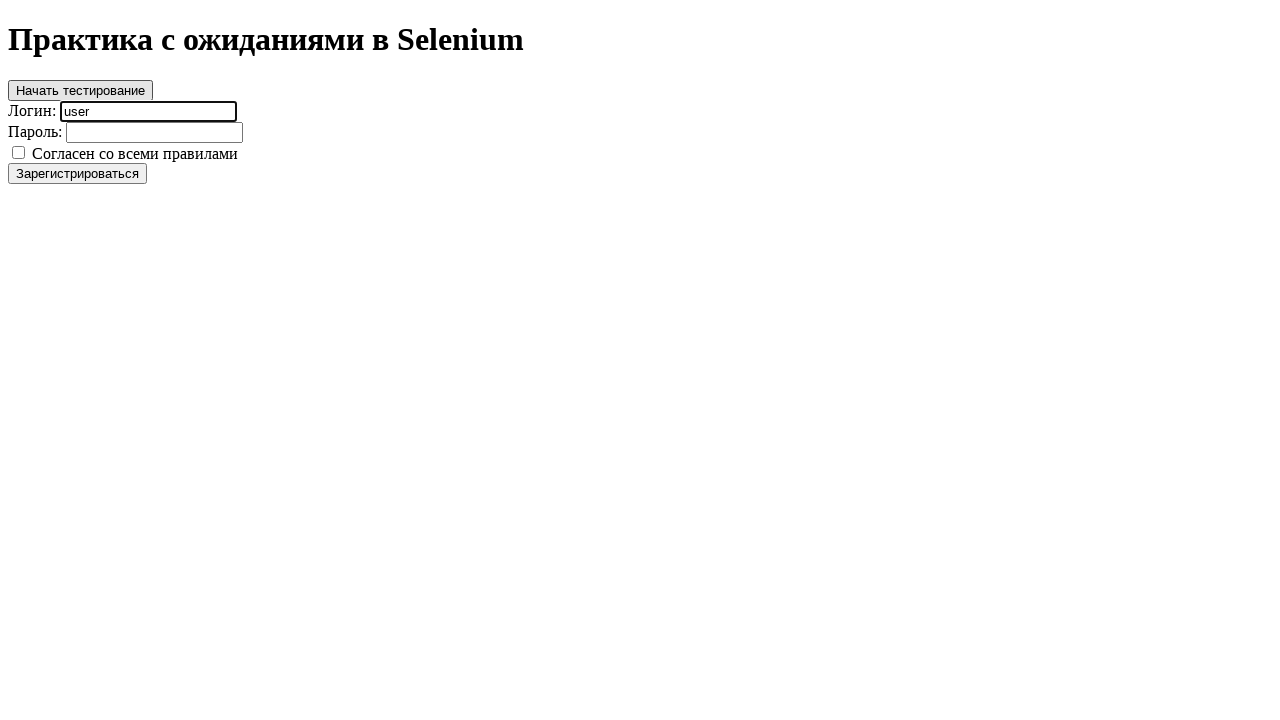

Filled password field with 'resu' on #password
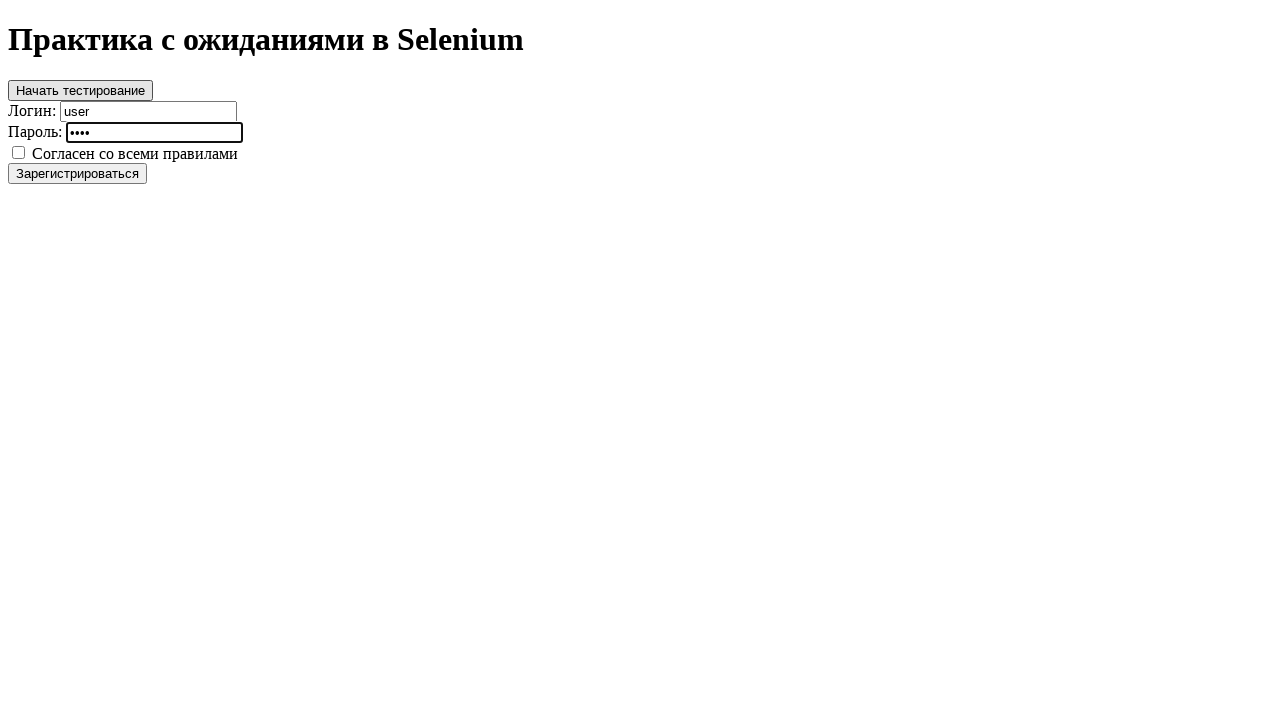

Clicked agree to terms checkbox at (18, 152) on #agree
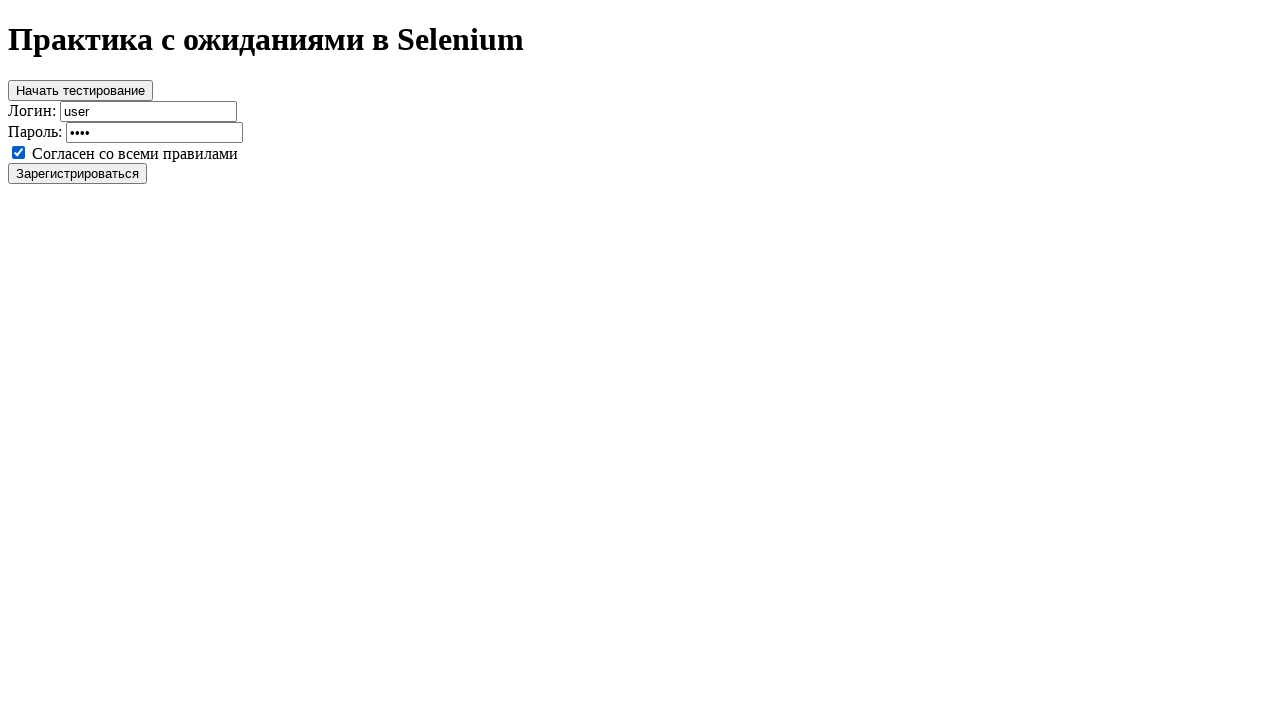

Clicked register button to submit form at (78, 173) on #register
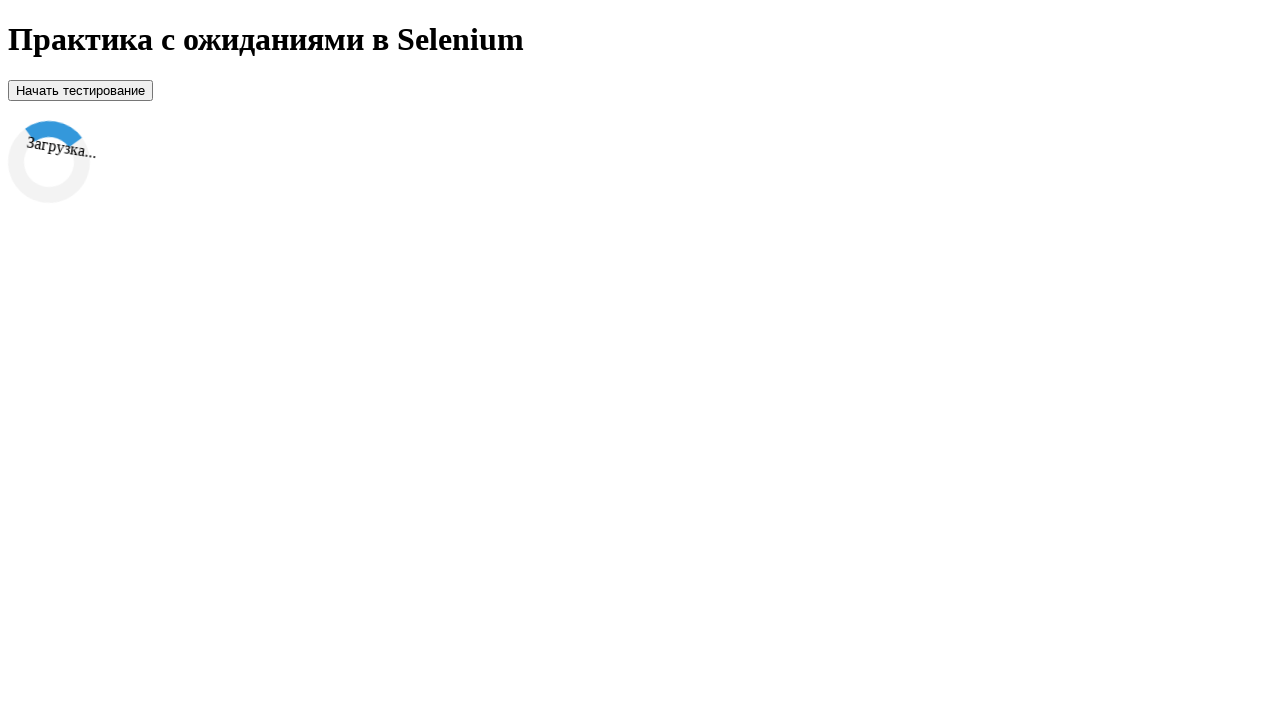

Retrieved loader text content
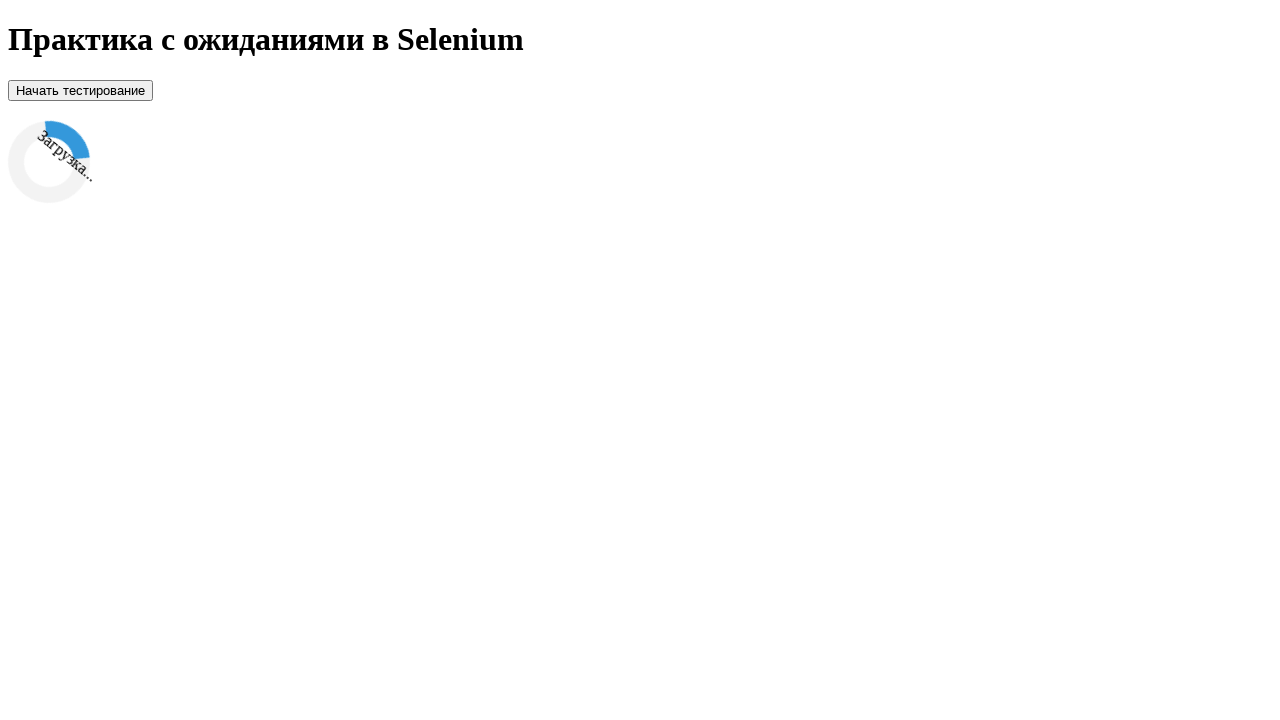

Verified loader text shows 'Загрузка...'
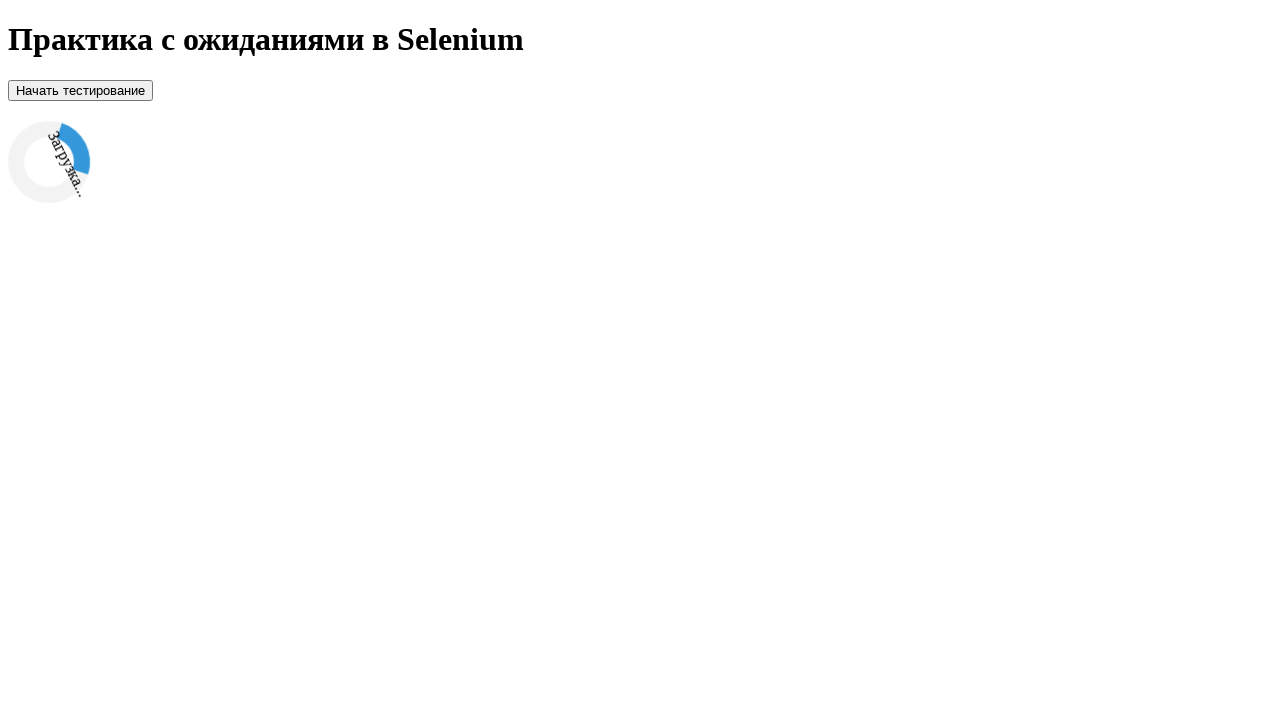

Waited for success message to become visible
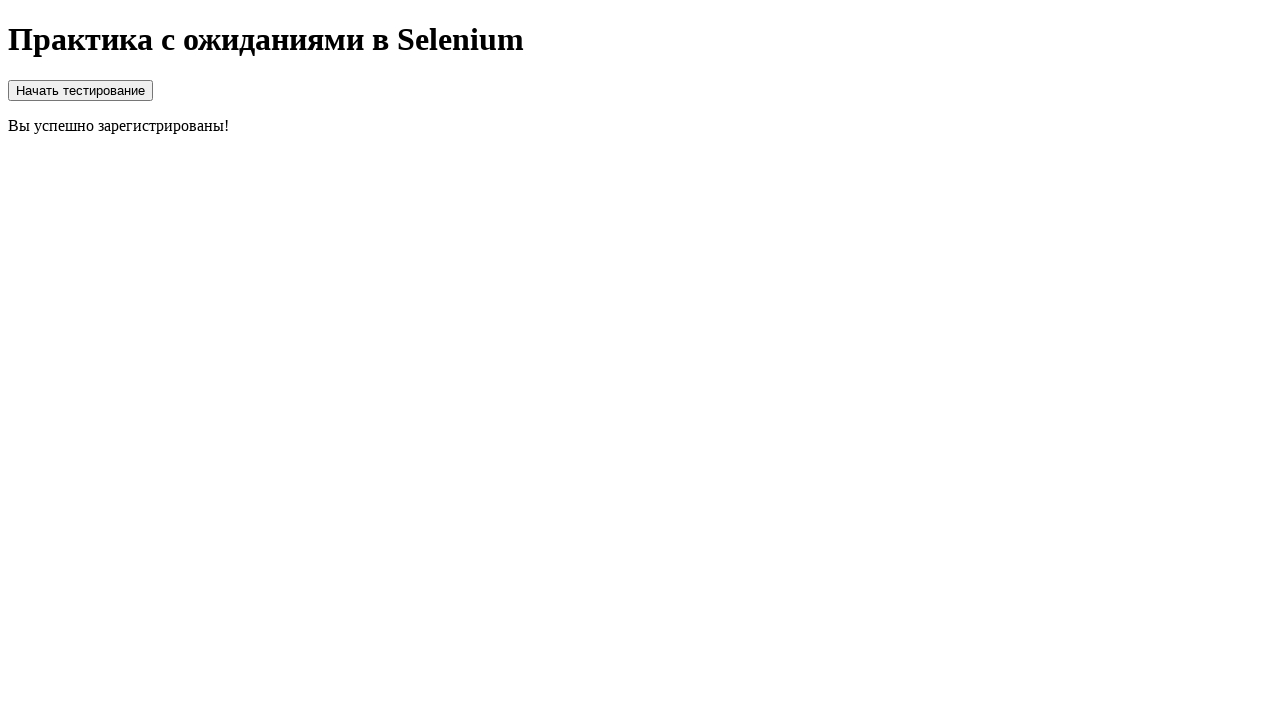

Retrieved success message text content
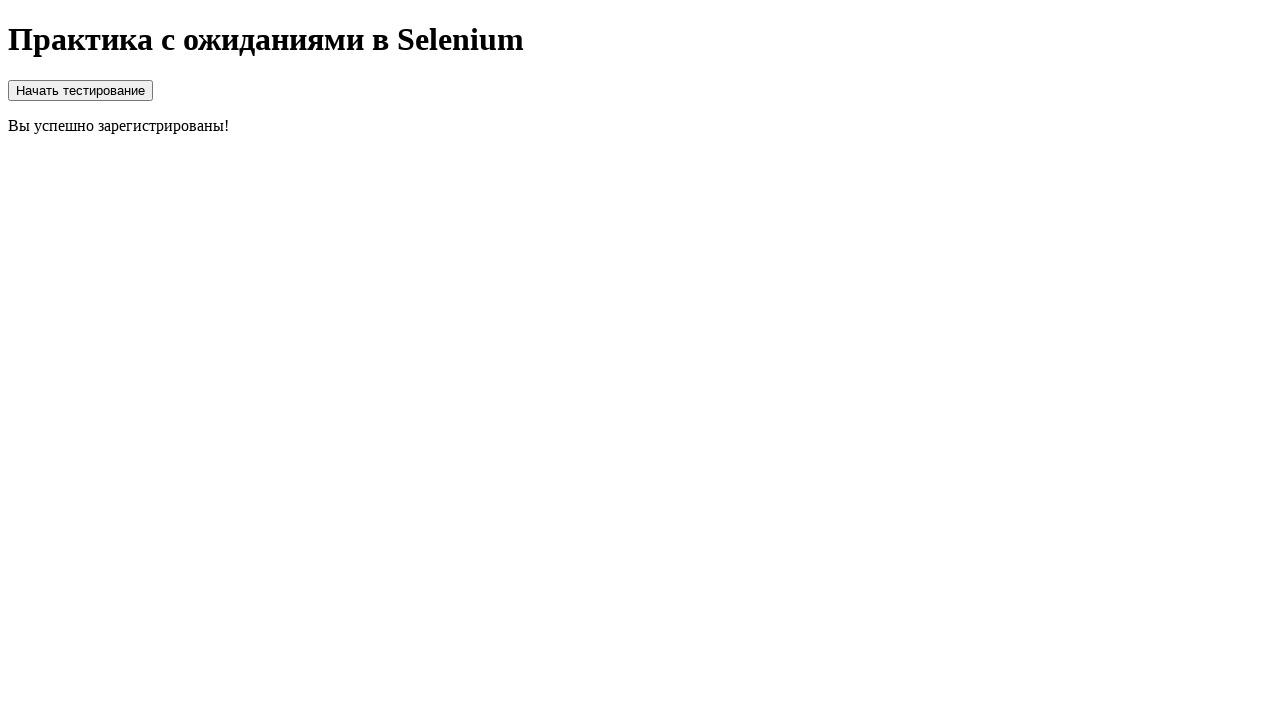

Verified success message displays correct registration confirmation text
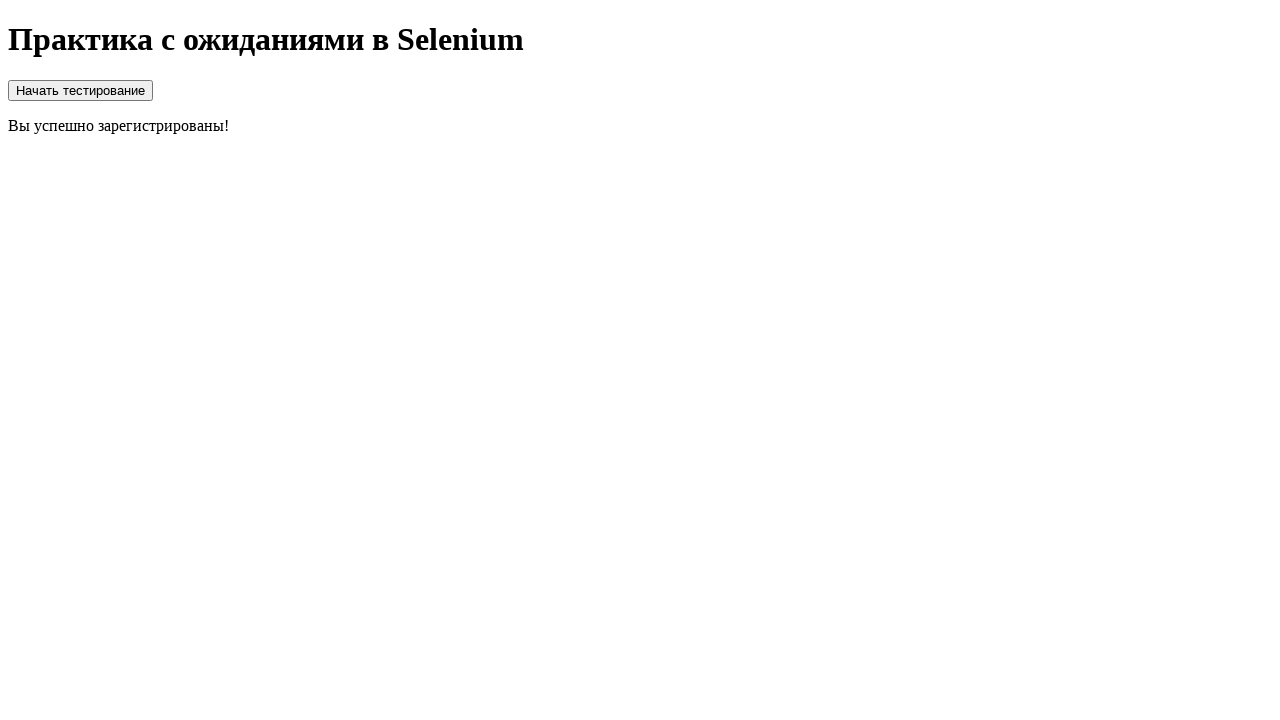

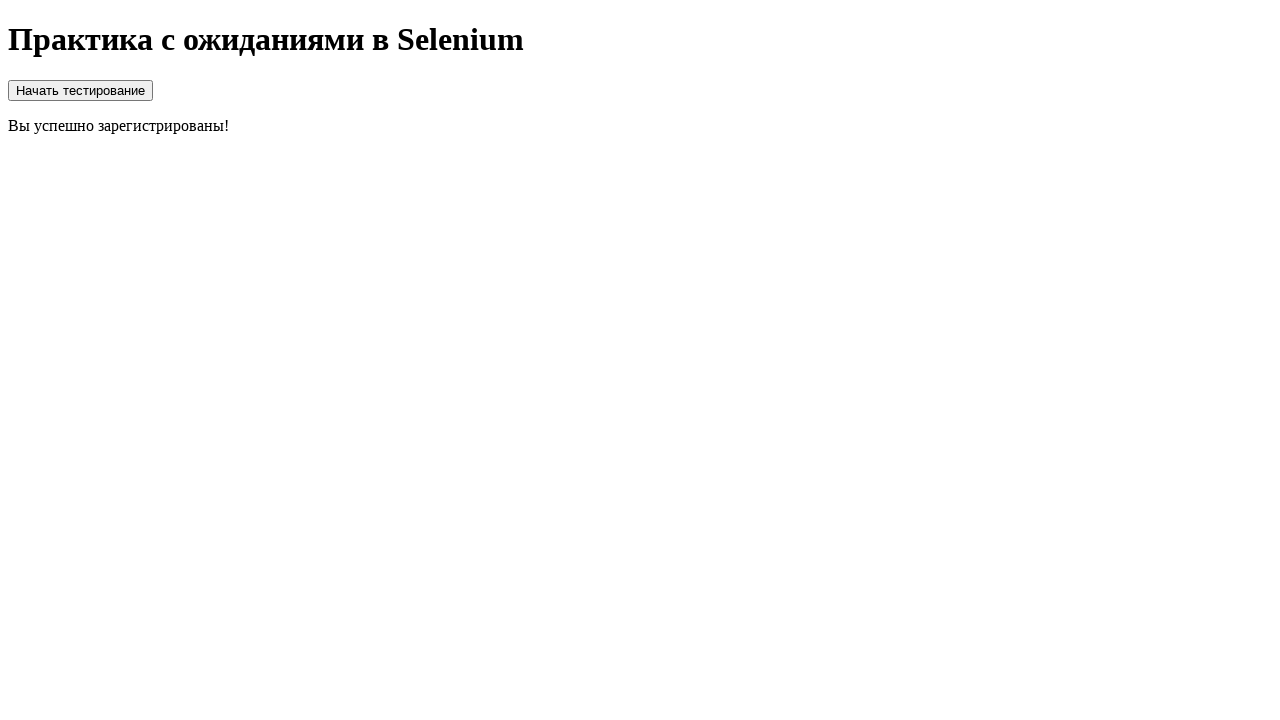